Tests auto-suggest dropdown functionality by typing "ind" and selecting "India" from the suggestions

Starting URL: https://rahulshettyacademy.com/dropdownsPractise/

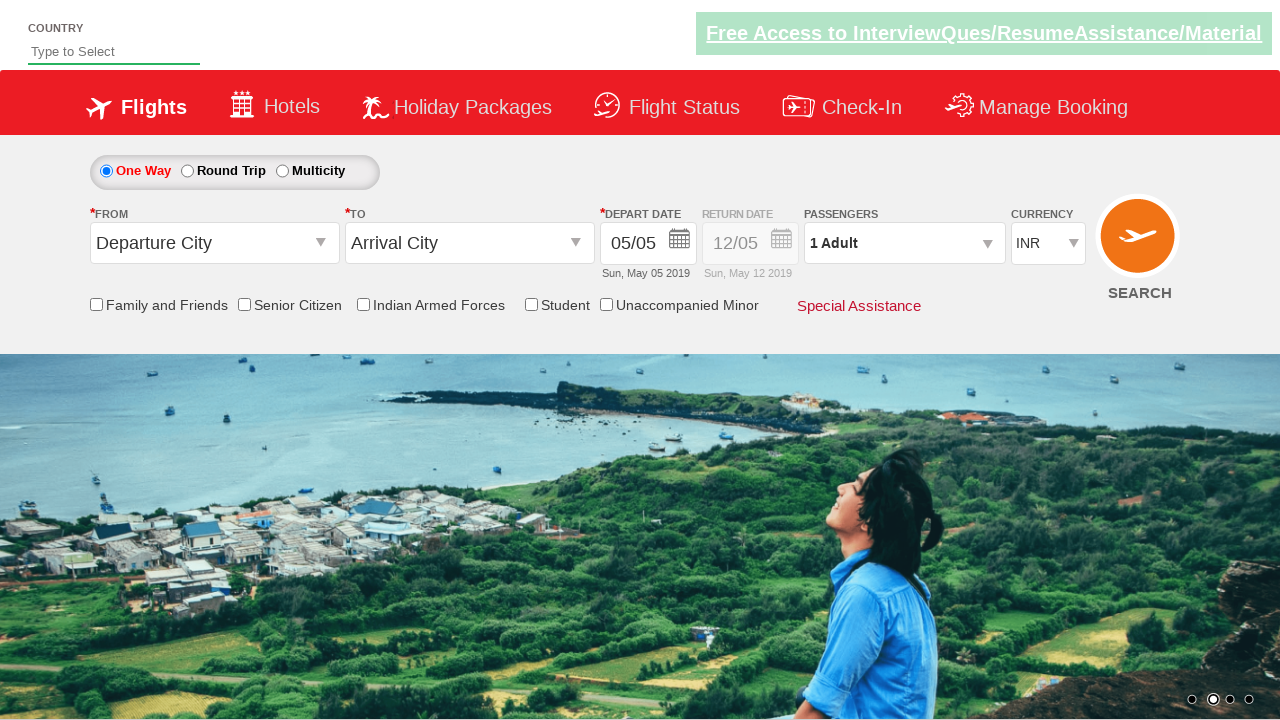

Typed 'ind' in the auto-suggest field on #autosuggest
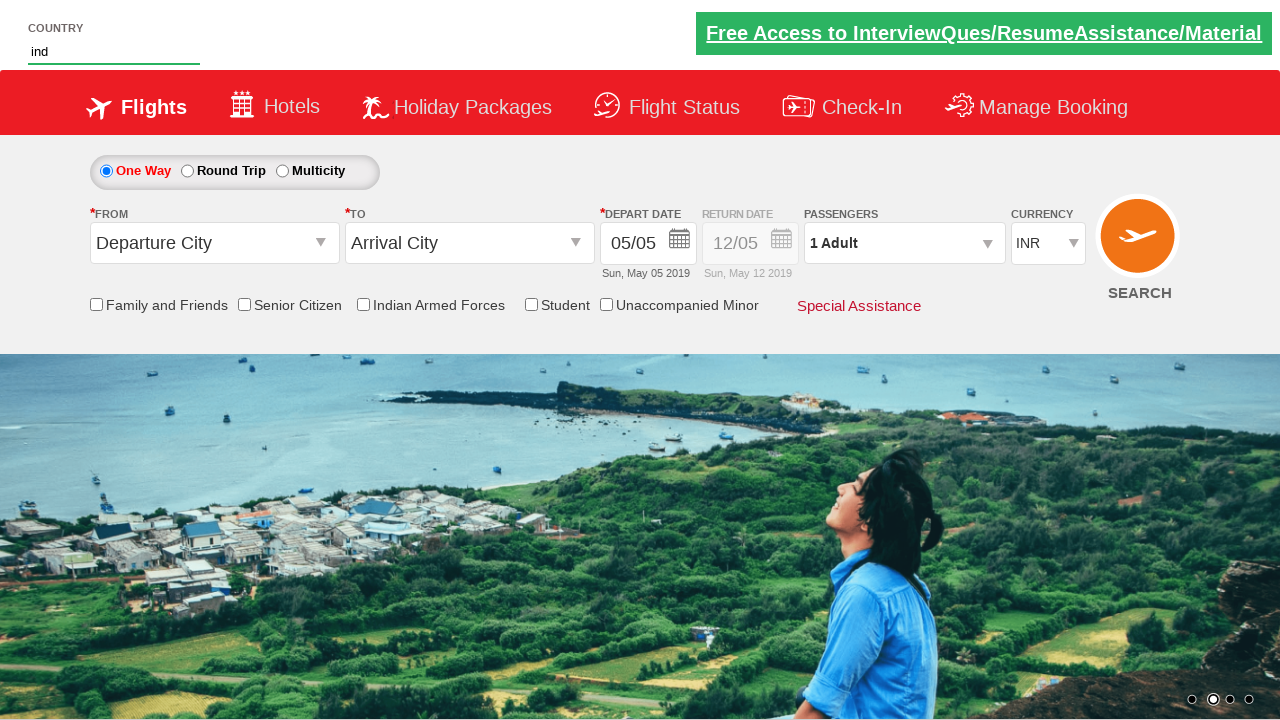

Auto-suggest dropdown appeared with suggestions
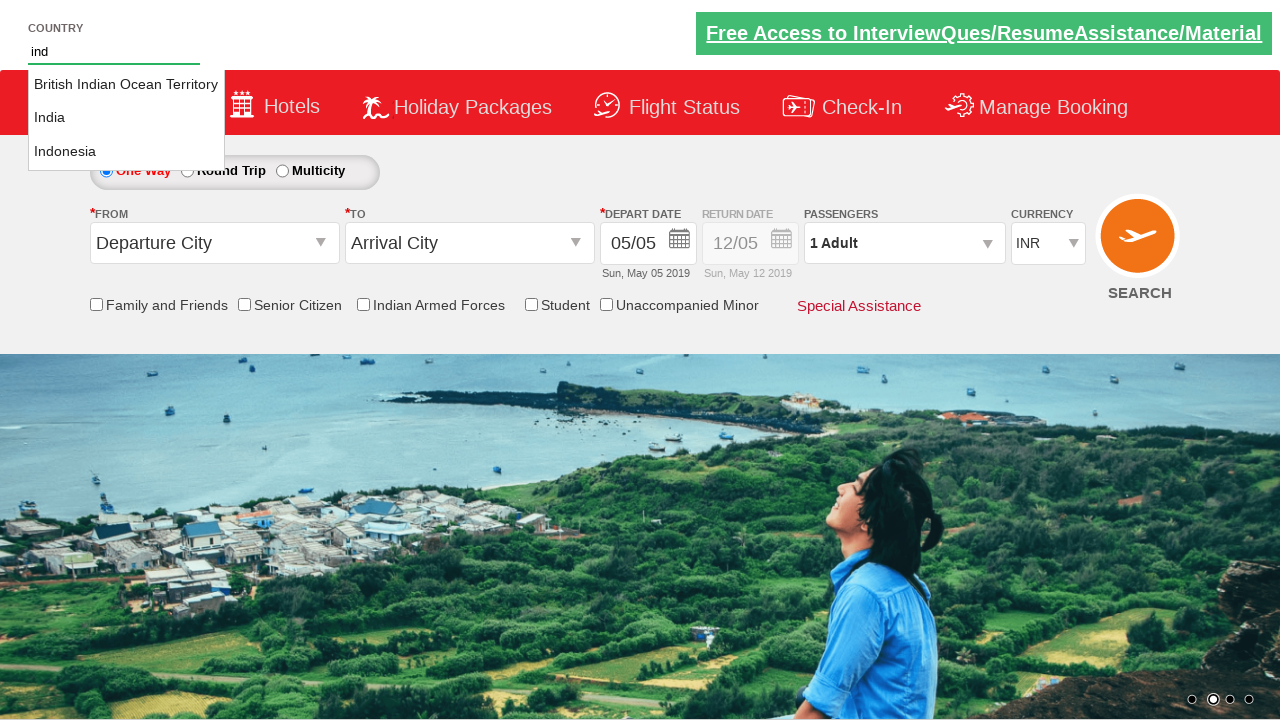

Selected 'India' from the auto-suggest dropdown at (126, 118) on li.ui-menu-item a >> nth=1
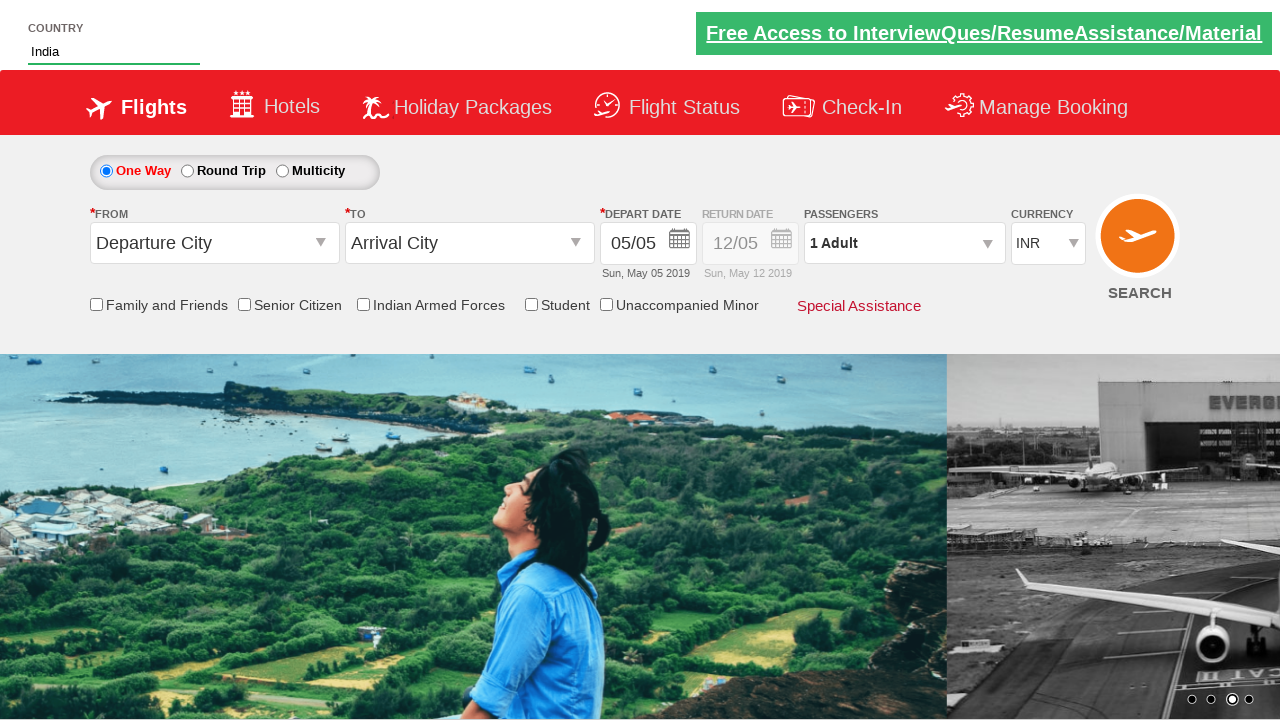

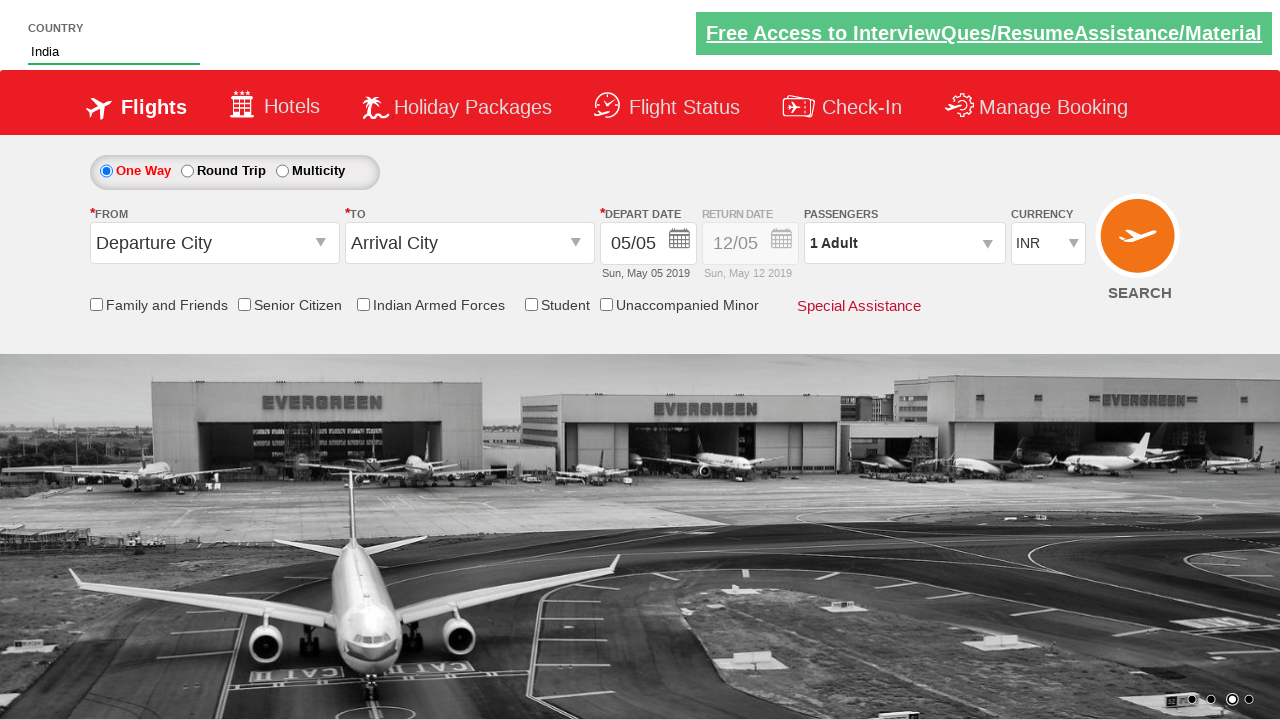